Tests geolocation functionality by clicking a button to get coordinates and waiting for the longitude information to appear on the page

Starting URL: https://bonigarcia.dev/selenium-webdriver-java/geolocation.html

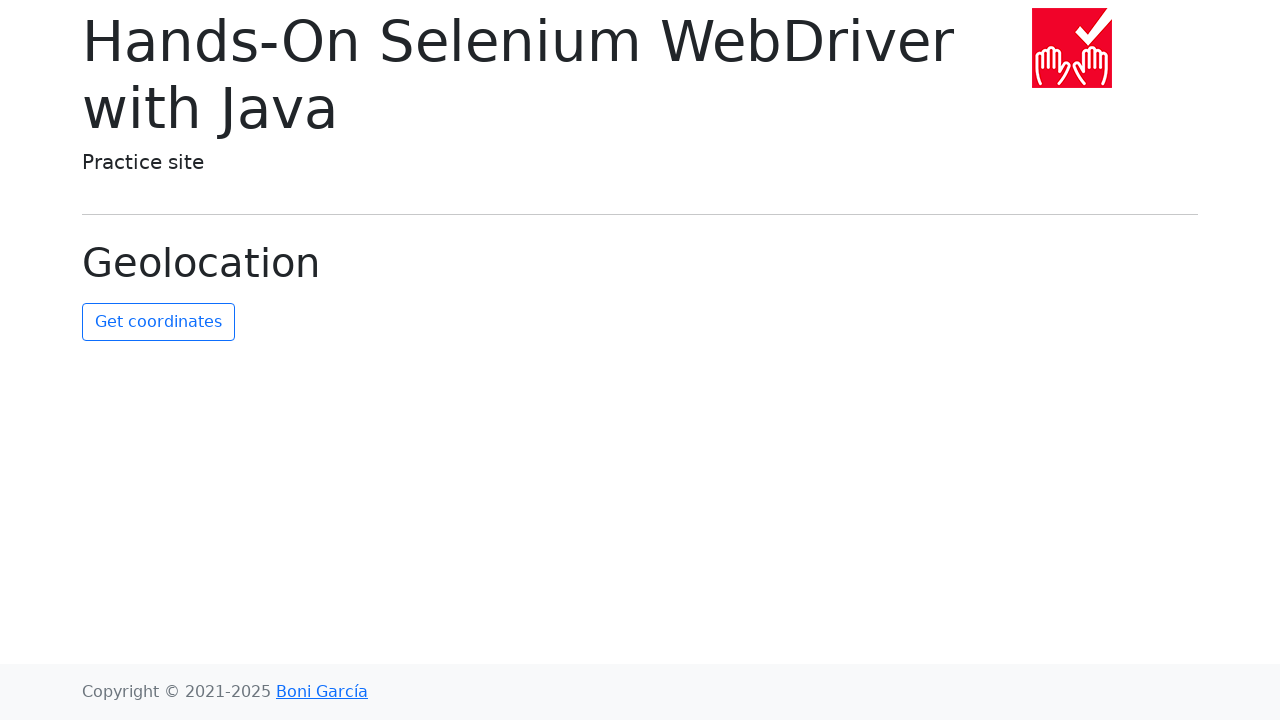

Granted geolocation permission to the browser context
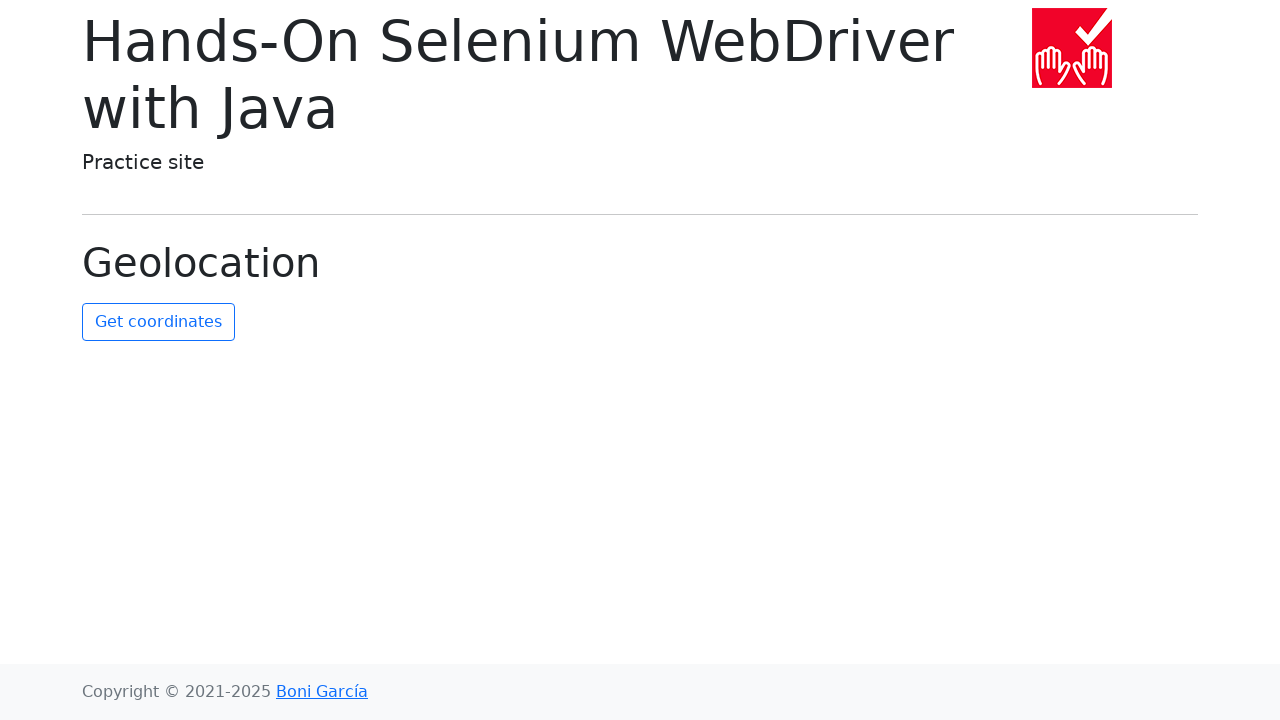

Set geolocation to latitude 40.7128, longitude -74.0060
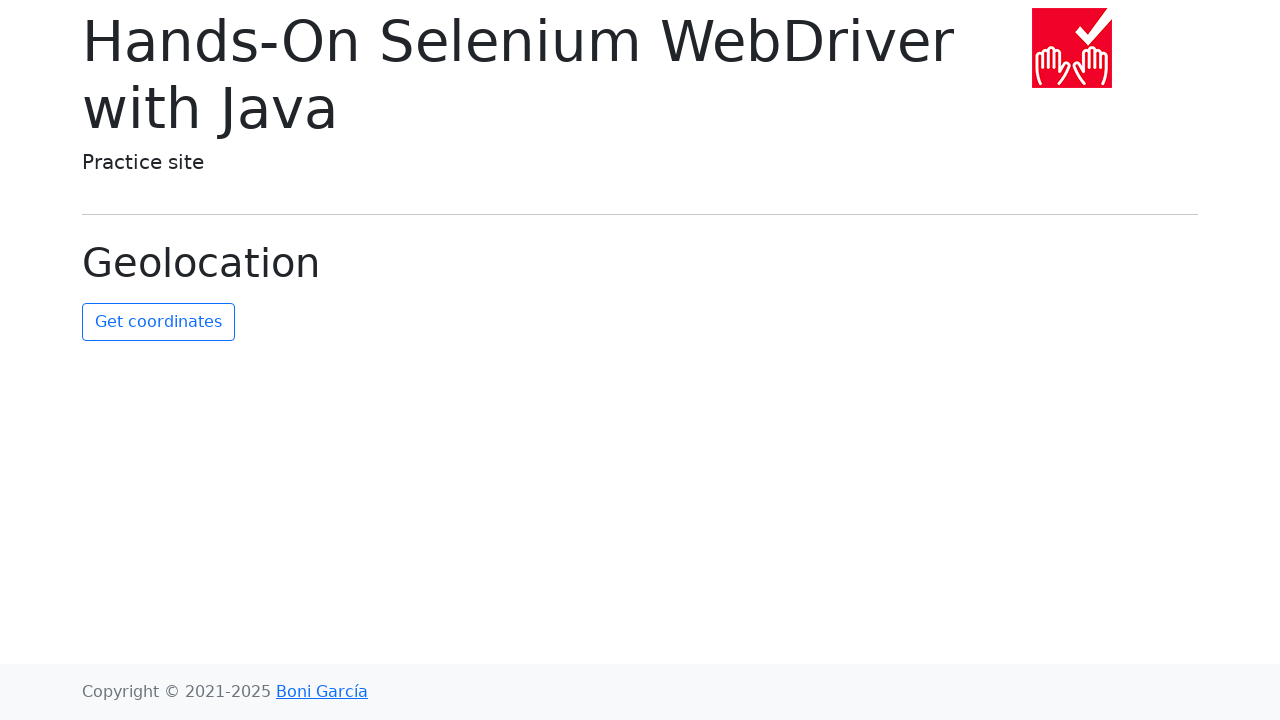

Waited for get coordinates button to become visible
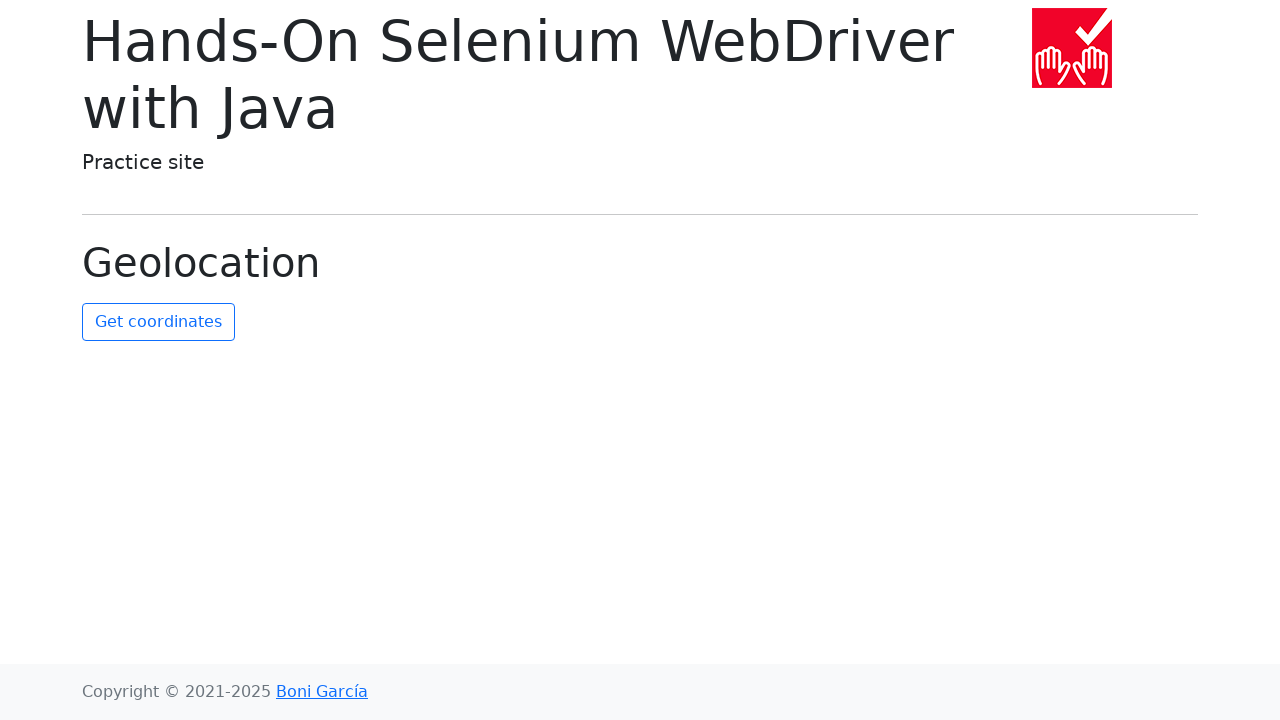

Clicked the get coordinates button at (158, 322) on #get-coordinates
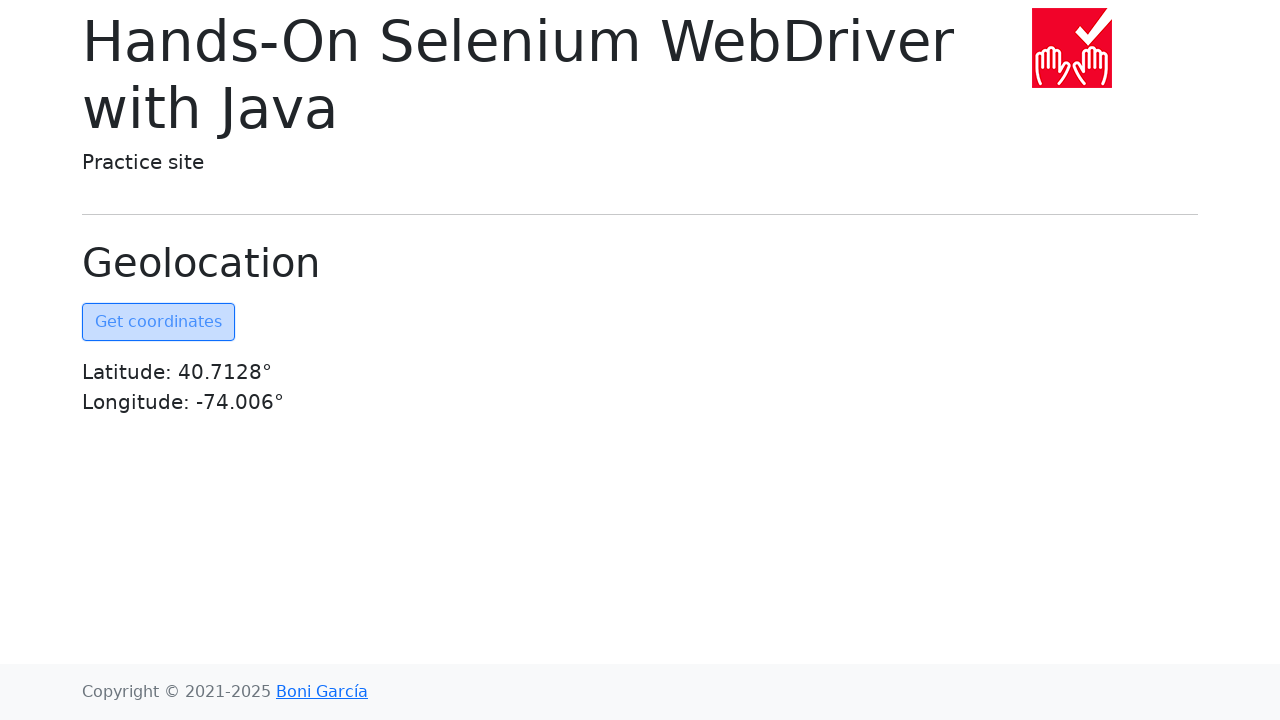

Coordinates displayed with longitude information on the page
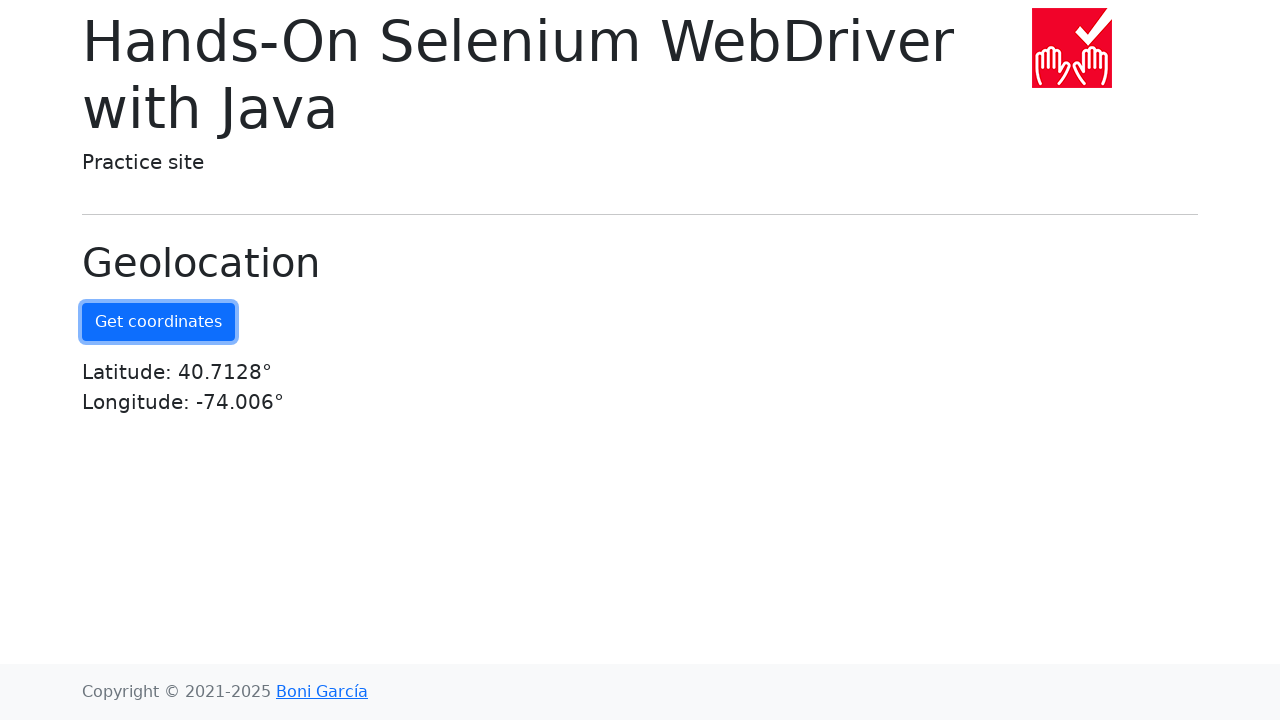

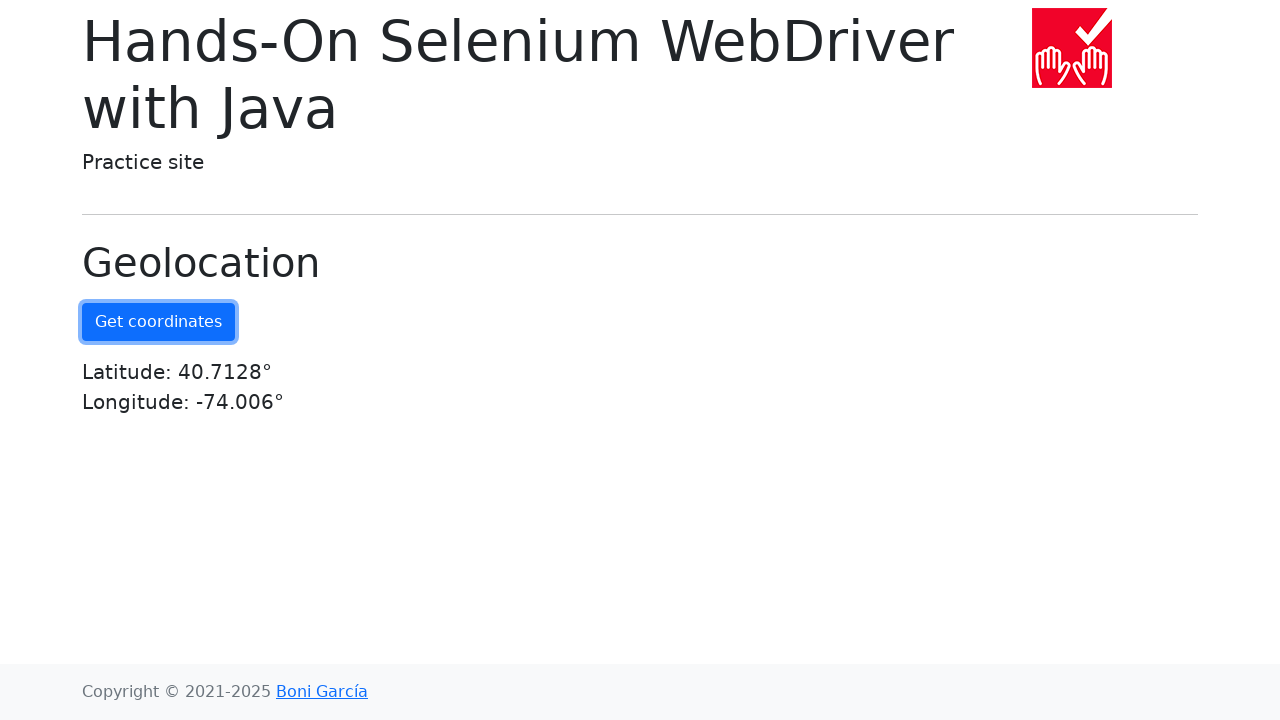